Tests dynamic form fields on DemoQA practice form by selecting a date of birth using a datepicker, adding multiple subjects via autocomplete, and selecting hobby checkboxes.

Starting URL: https://demoqa.com/automation-practice-form

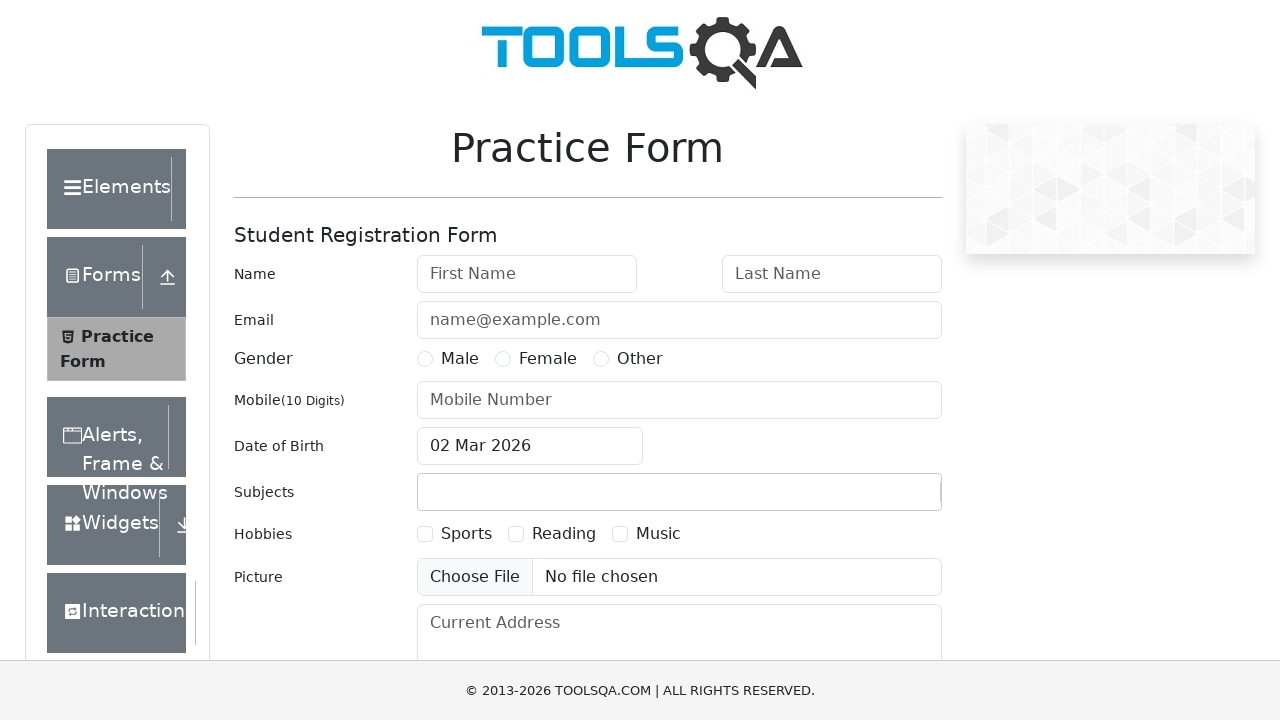

Waited for page to load with domcontentloaded state
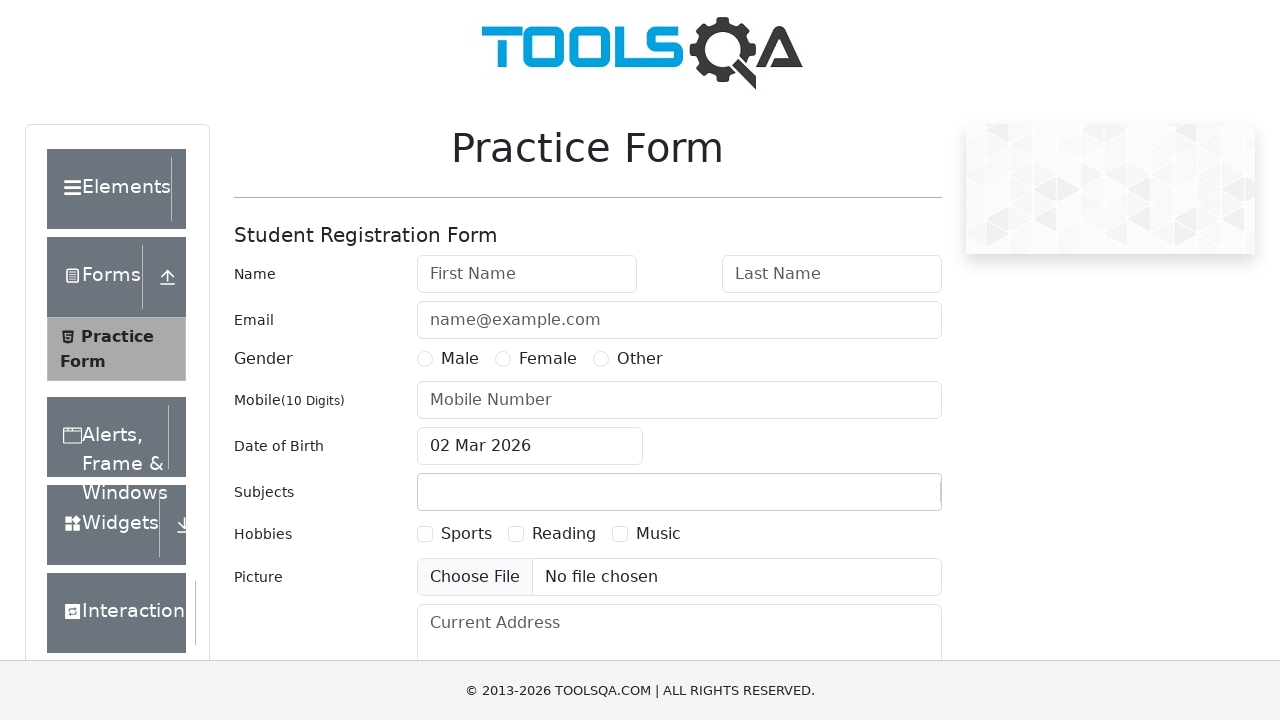

Waited 1000ms for page stabilization
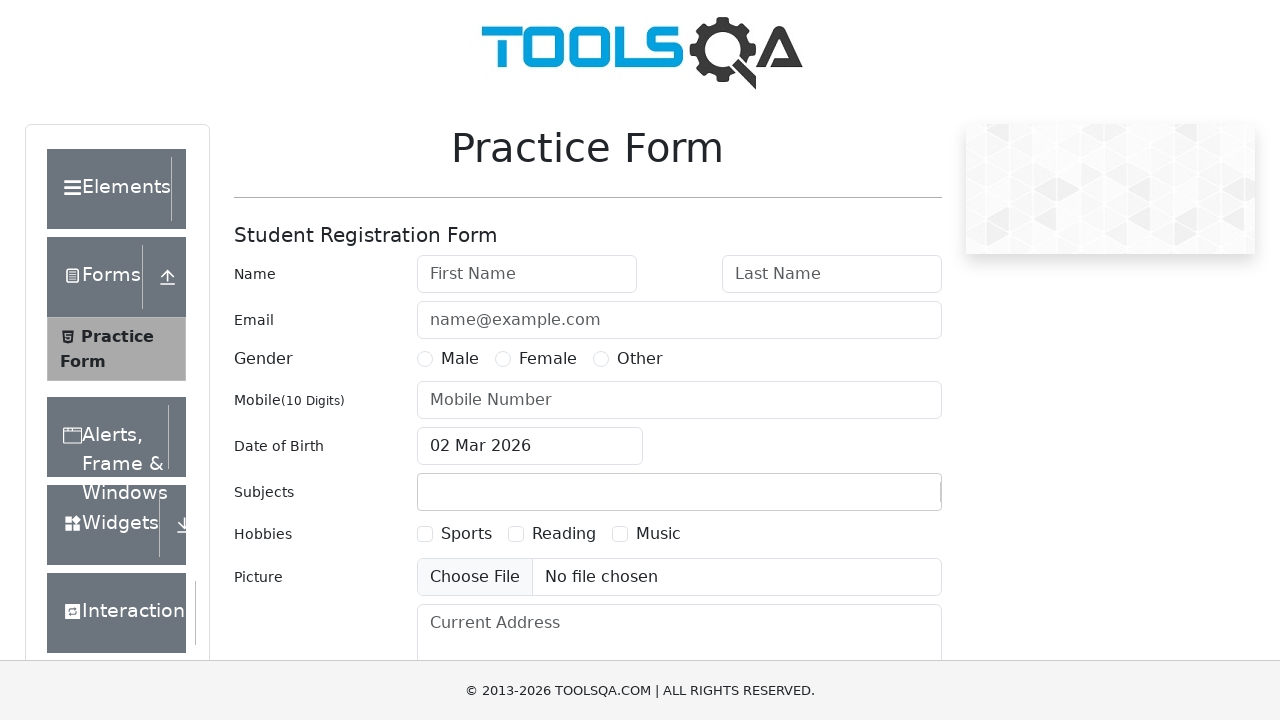

Clicked date of birth input field at (530, 446) on #dateOfBirthInput
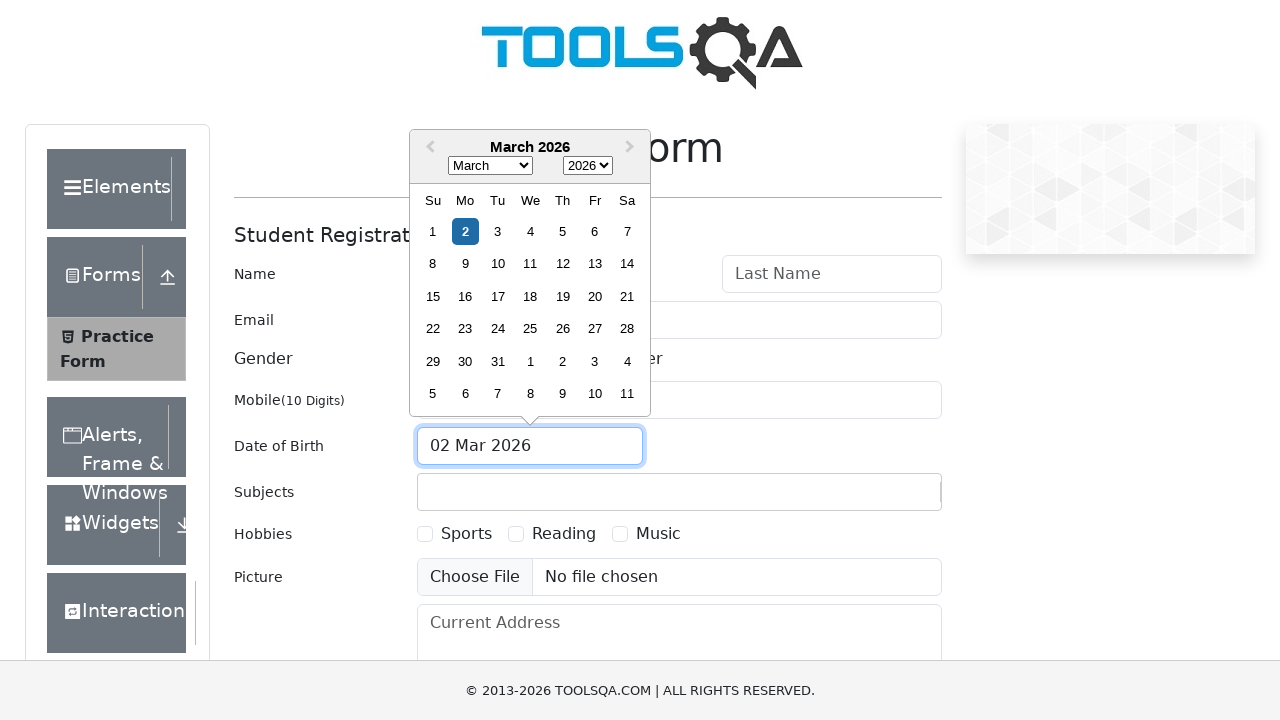

Waited 500ms for date picker to appear
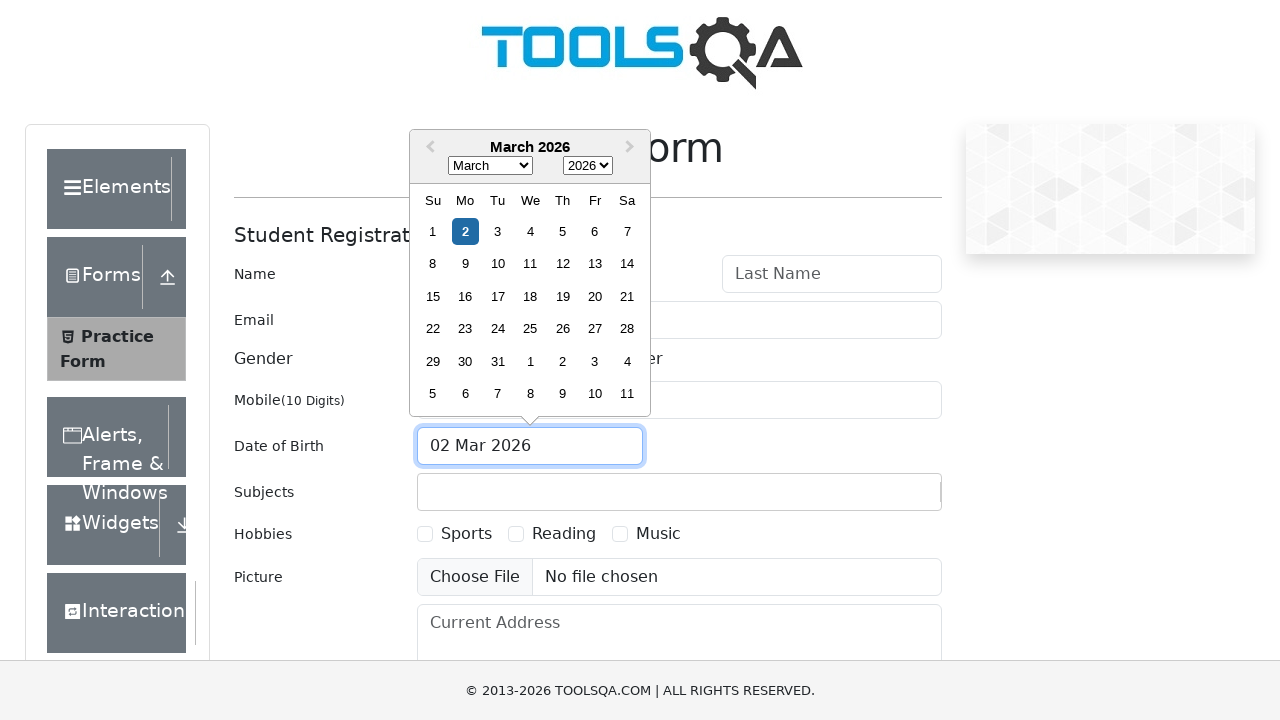

Month selector appeared in date picker
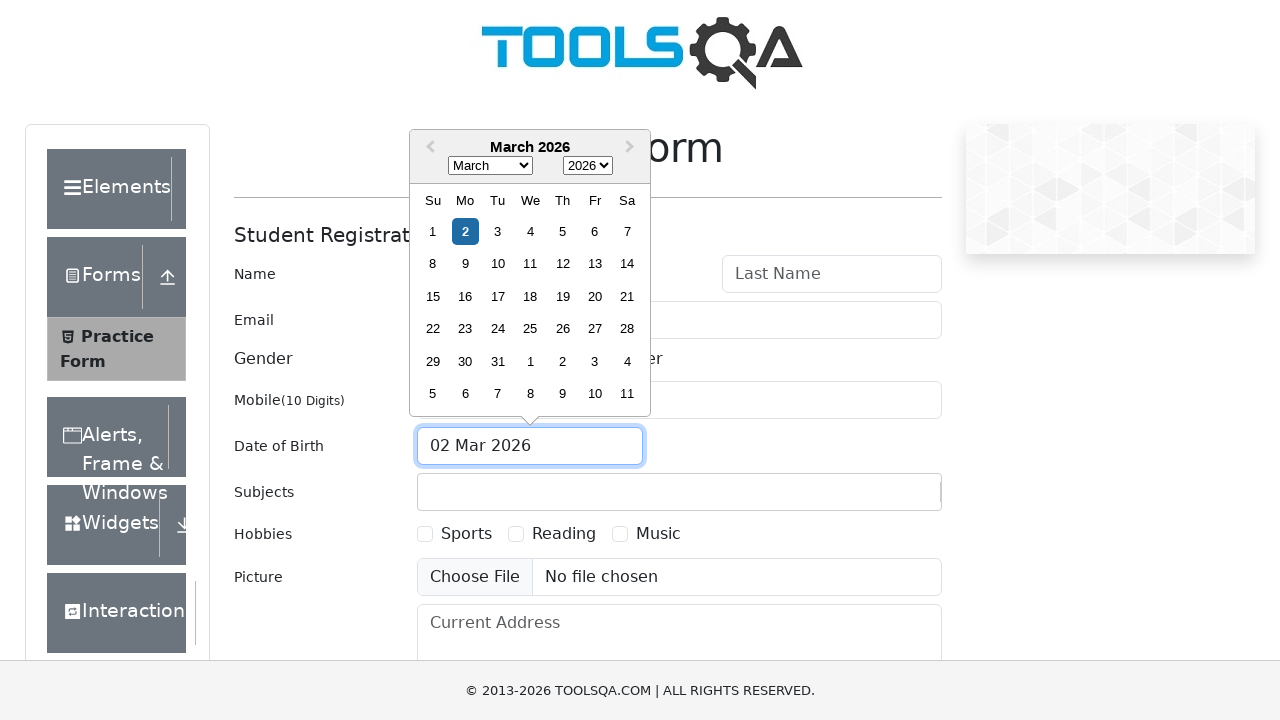

Selected month 6 (June) from date picker on .react-datepicker__month-select
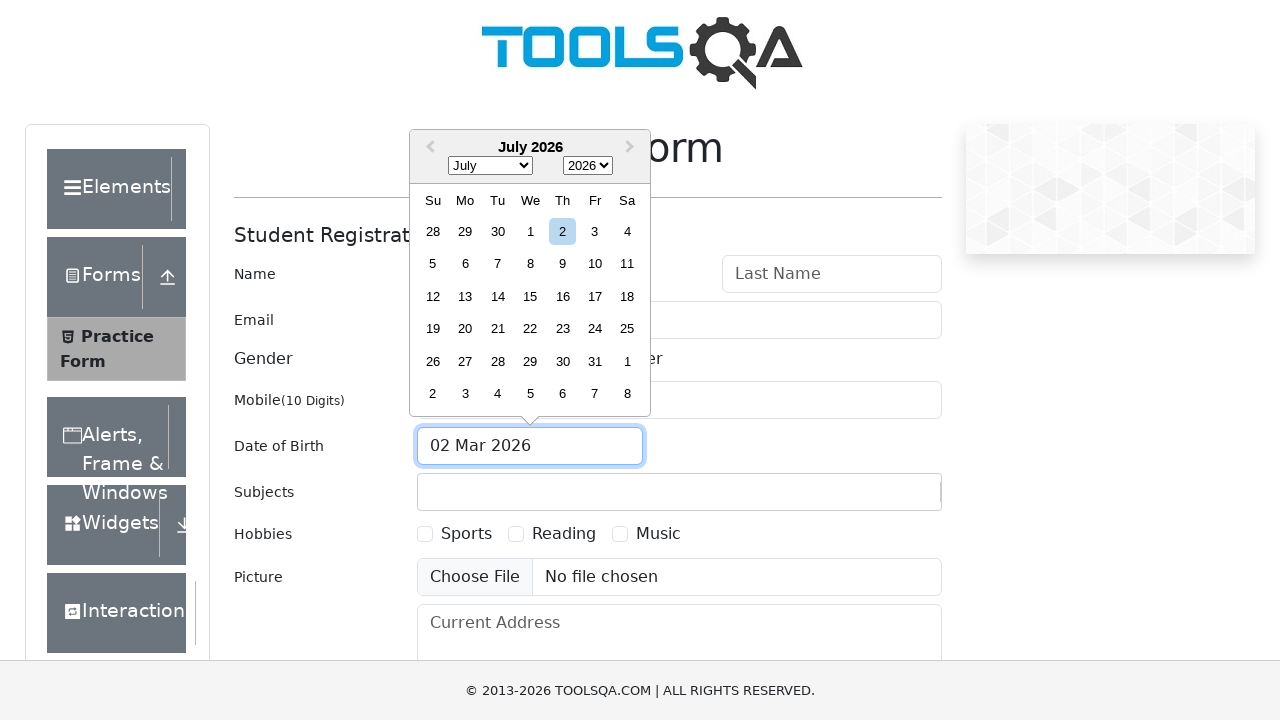

Year selector appeared in date picker
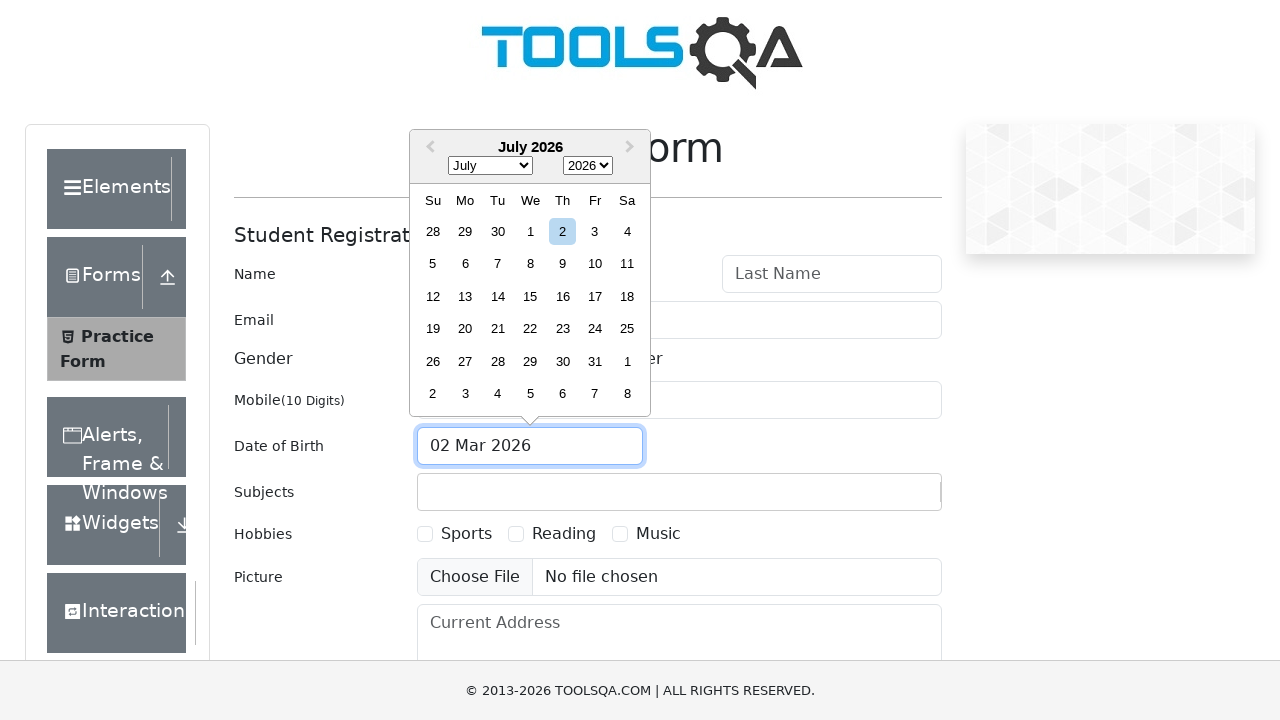

Selected year 1995 from date picker on .react-datepicker__year-select
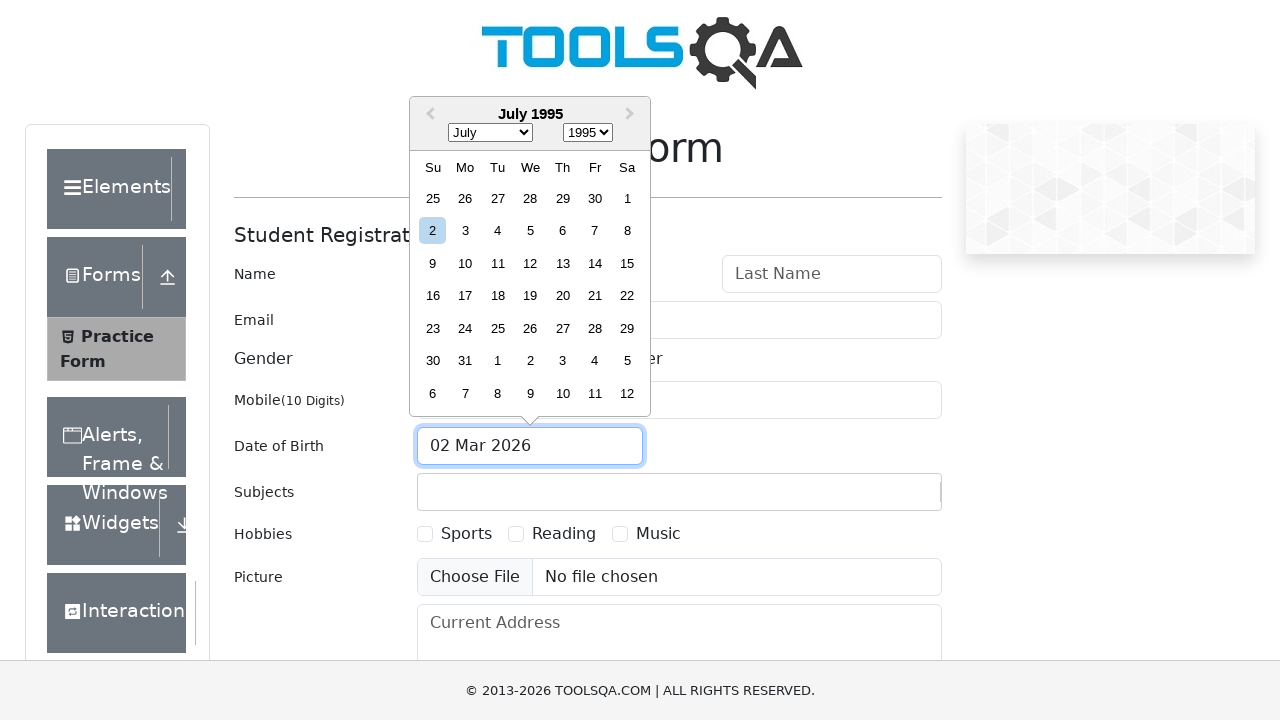

Selected day 15 from date picker at (627, 263) on .react-datepicker__day--015:not(.react-datepicker__day--outside-month)
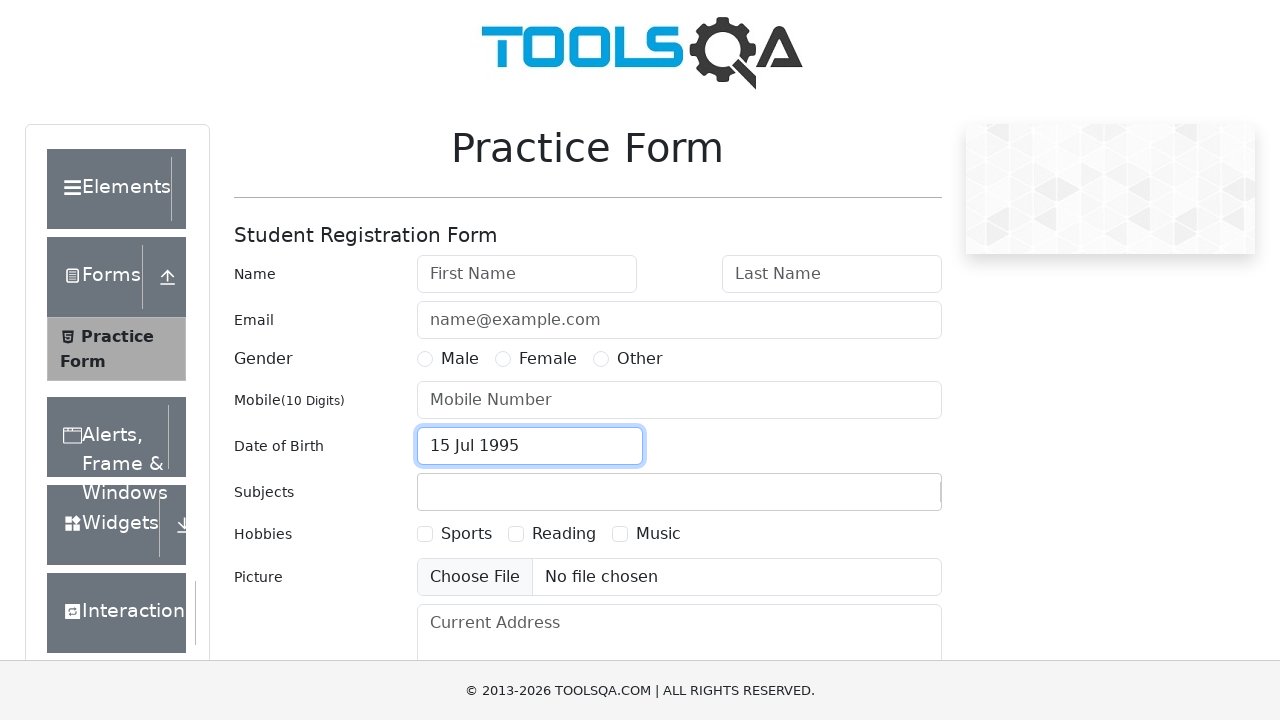

Waited 500ms for date picker to close
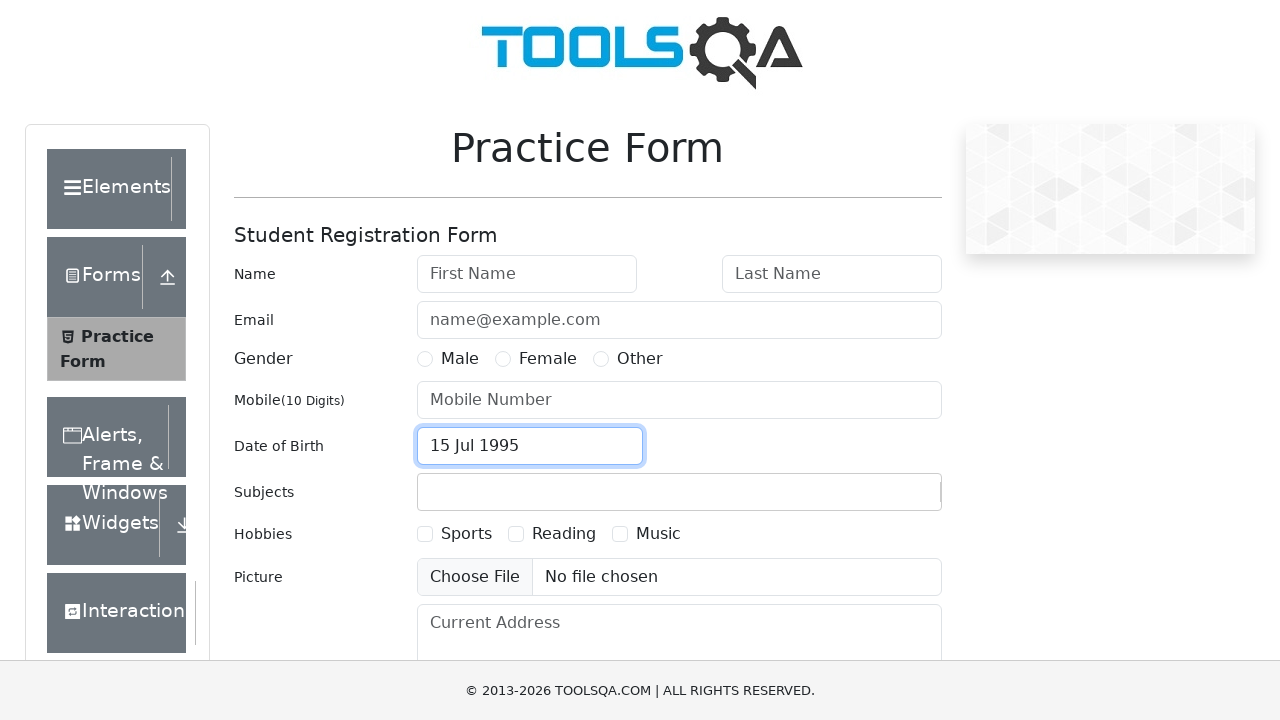

Filled subjects input with 'Computer Science' on #subjectsInput
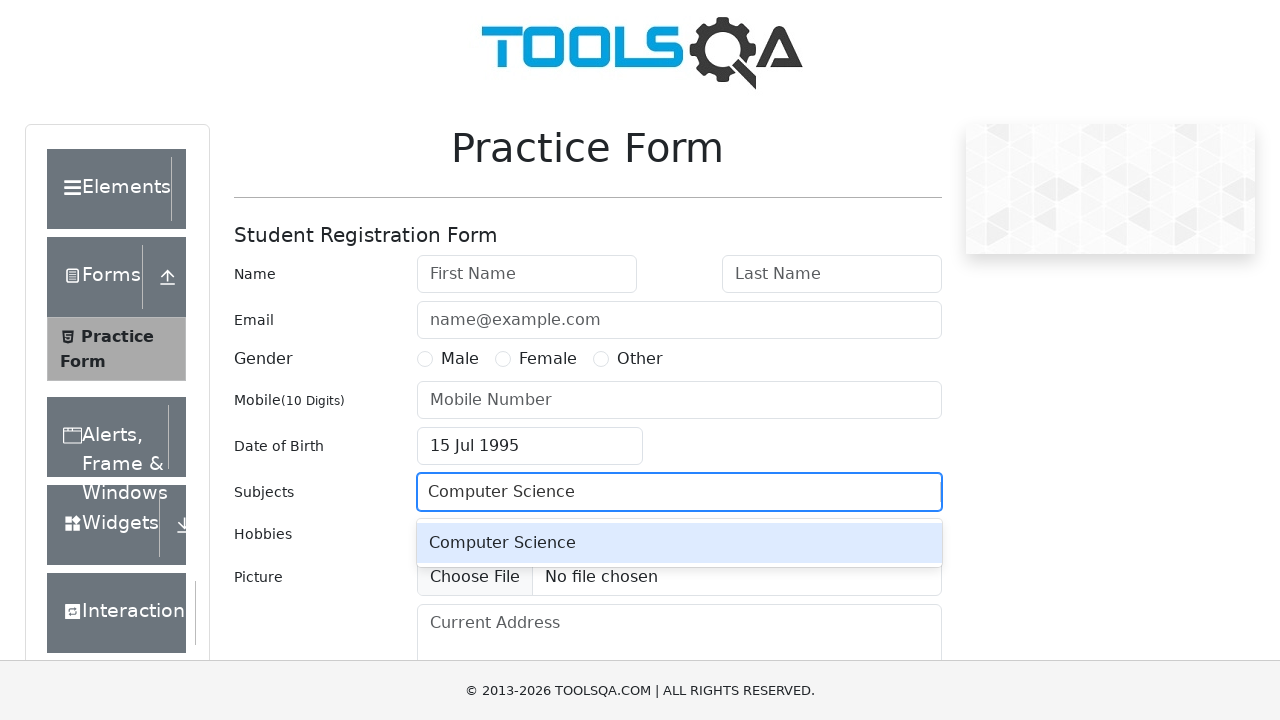

Waited 300ms for autocomplete dropdown to appear for 'Computer Science'
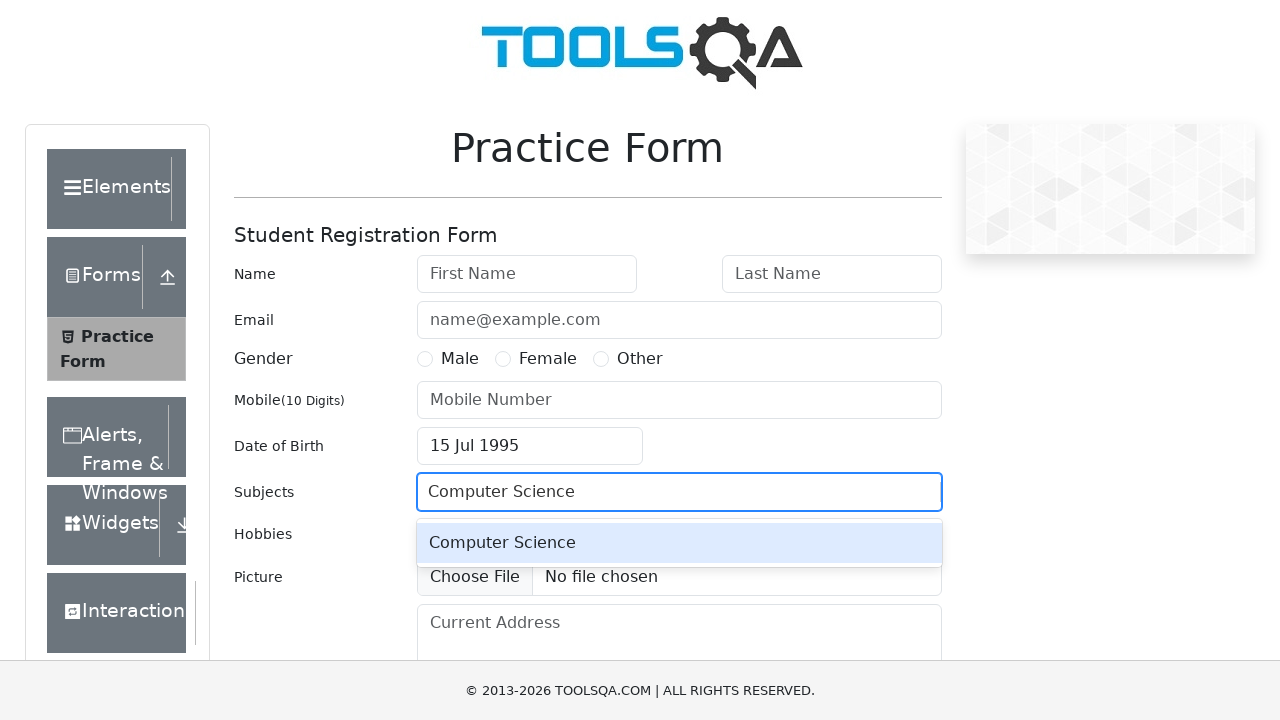

Pressed Enter to select 'Computer Science' from autocomplete
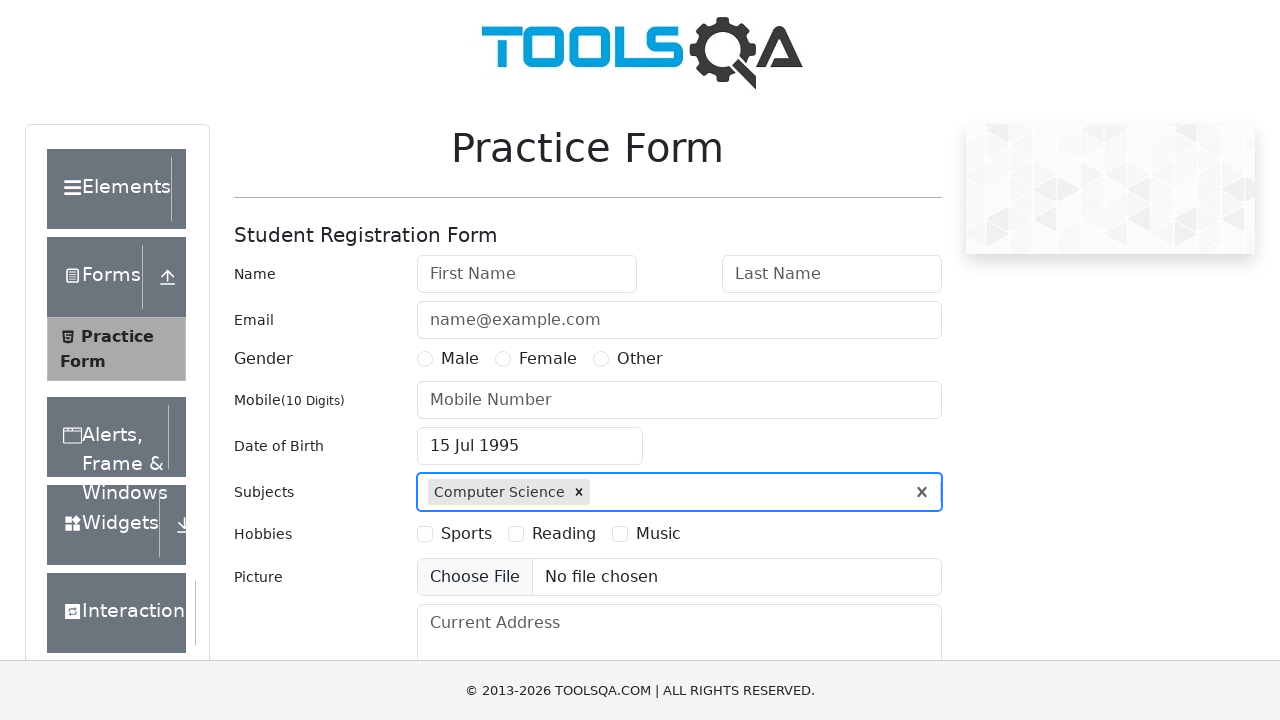

Waited 500ms after selecting 'Computer Science'
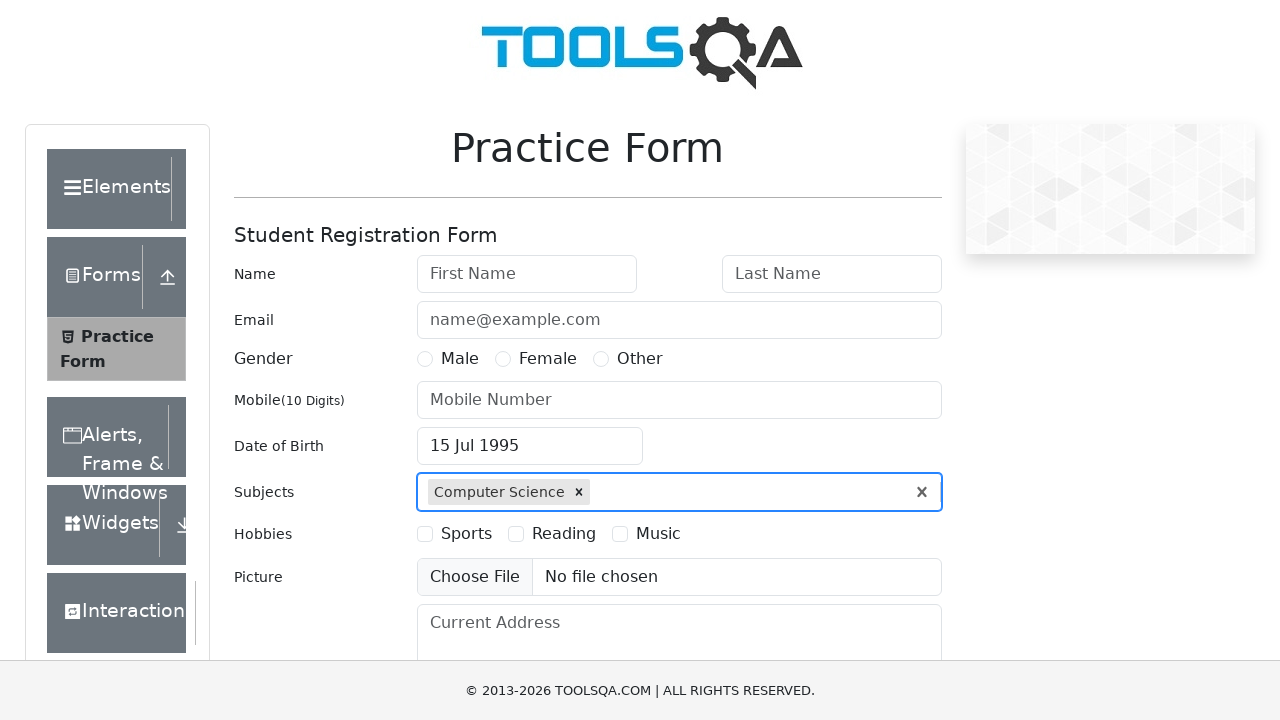

Filled subjects input with 'Physics' on #subjectsInput
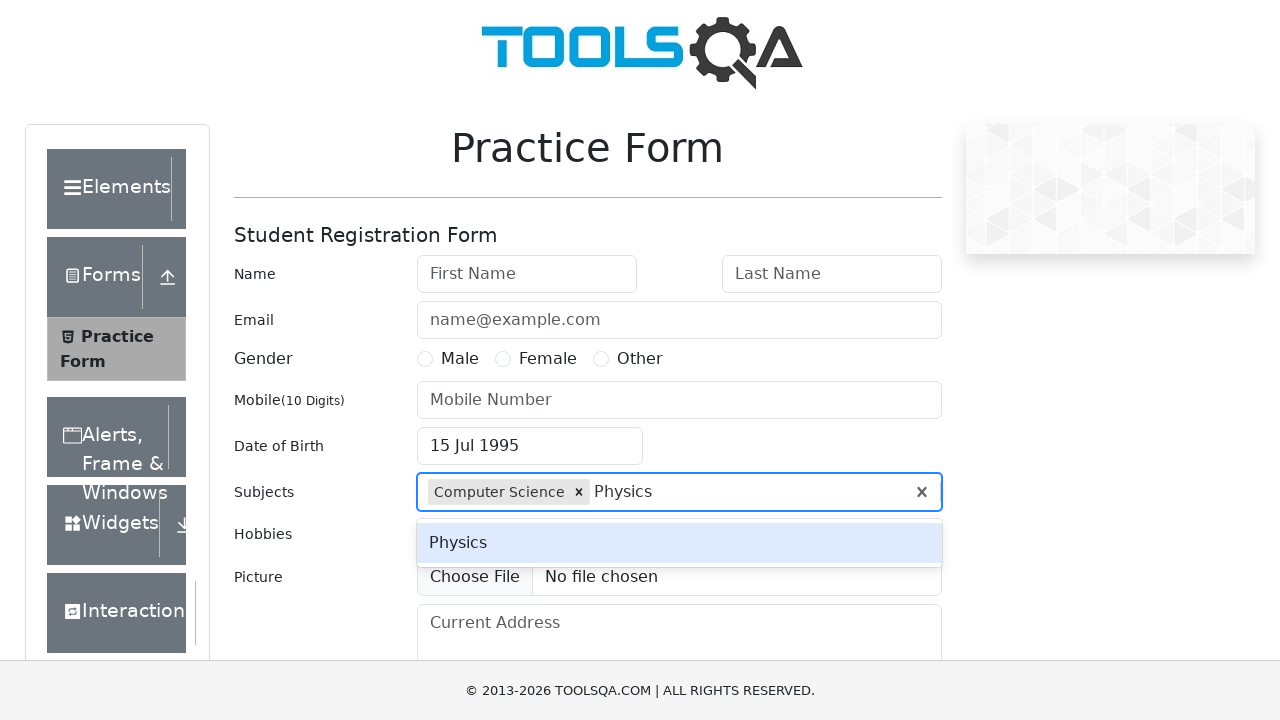

Waited 300ms for autocomplete dropdown to appear for 'Physics'
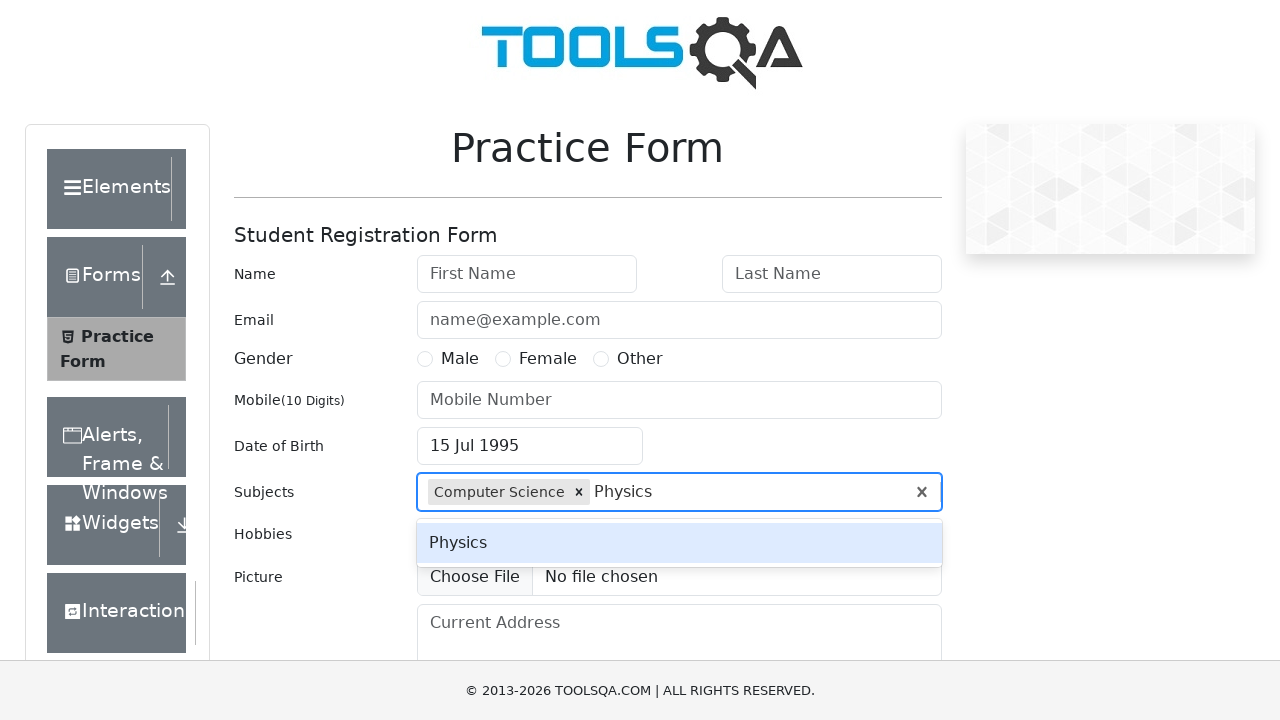

Pressed Enter to select 'Physics' from autocomplete
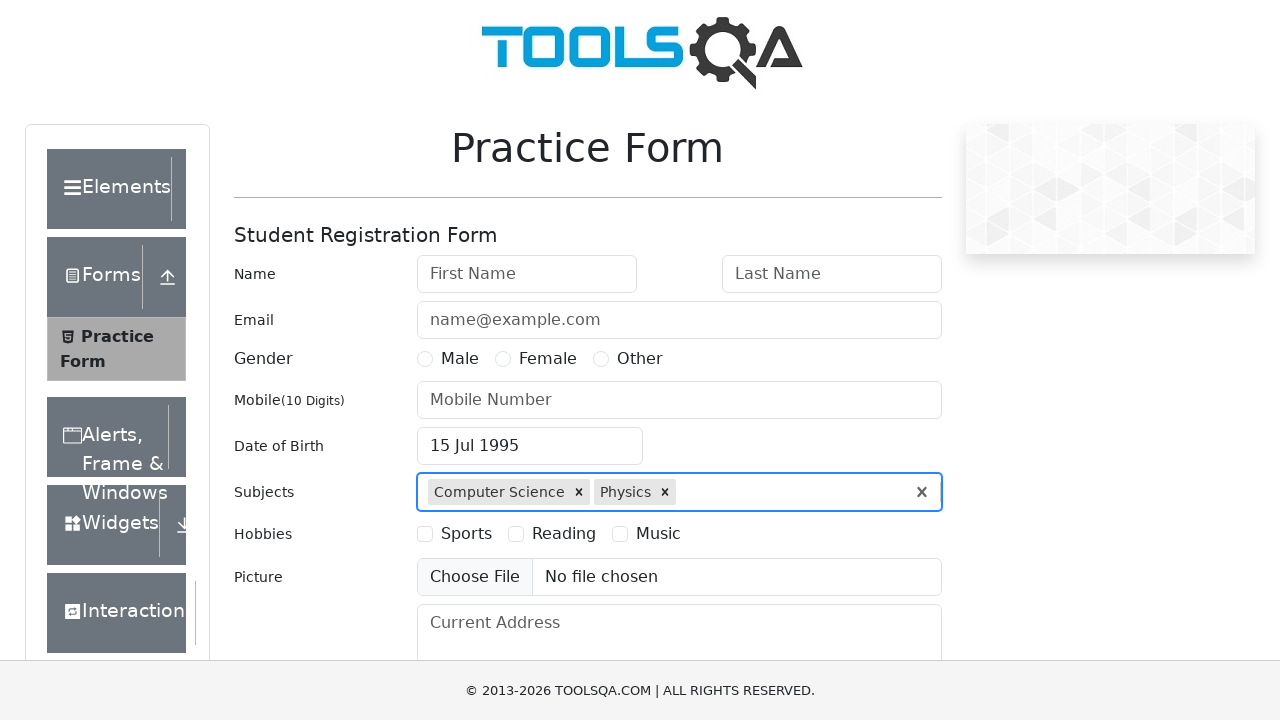

Waited 500ms after selecting 'Physics'
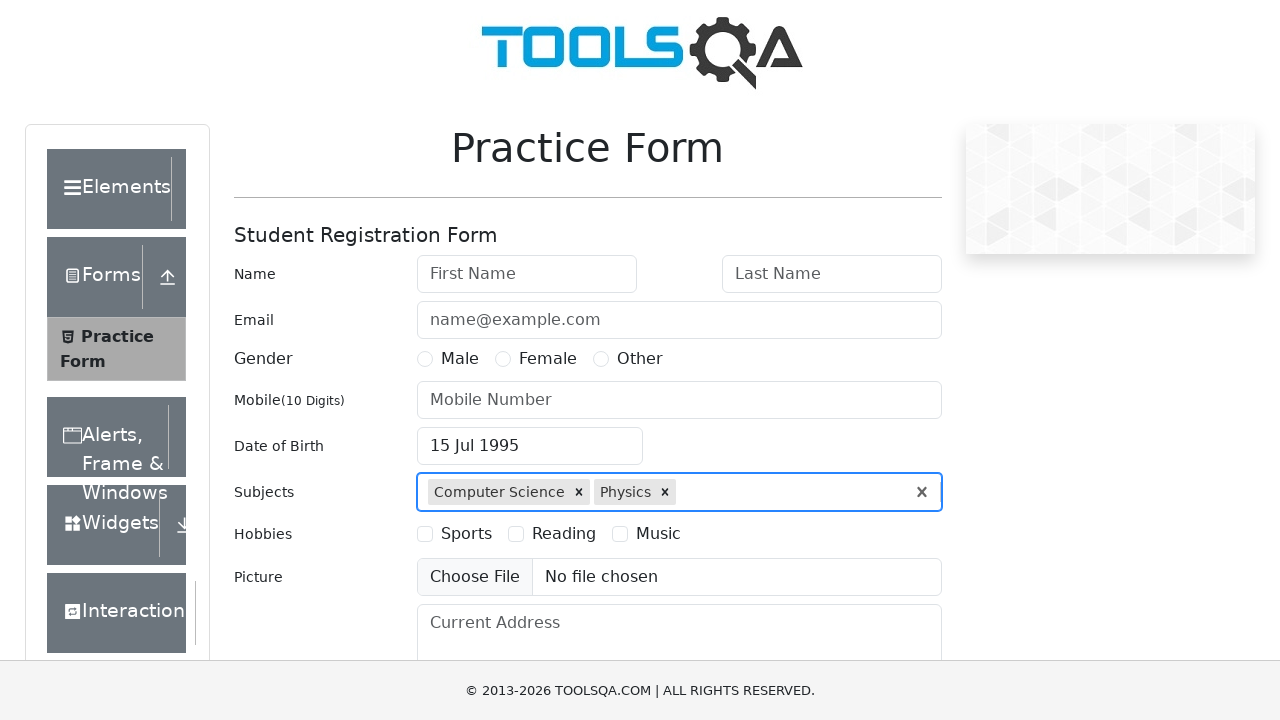

Filled subjects input with 'Chemistry' on #subjectsInput
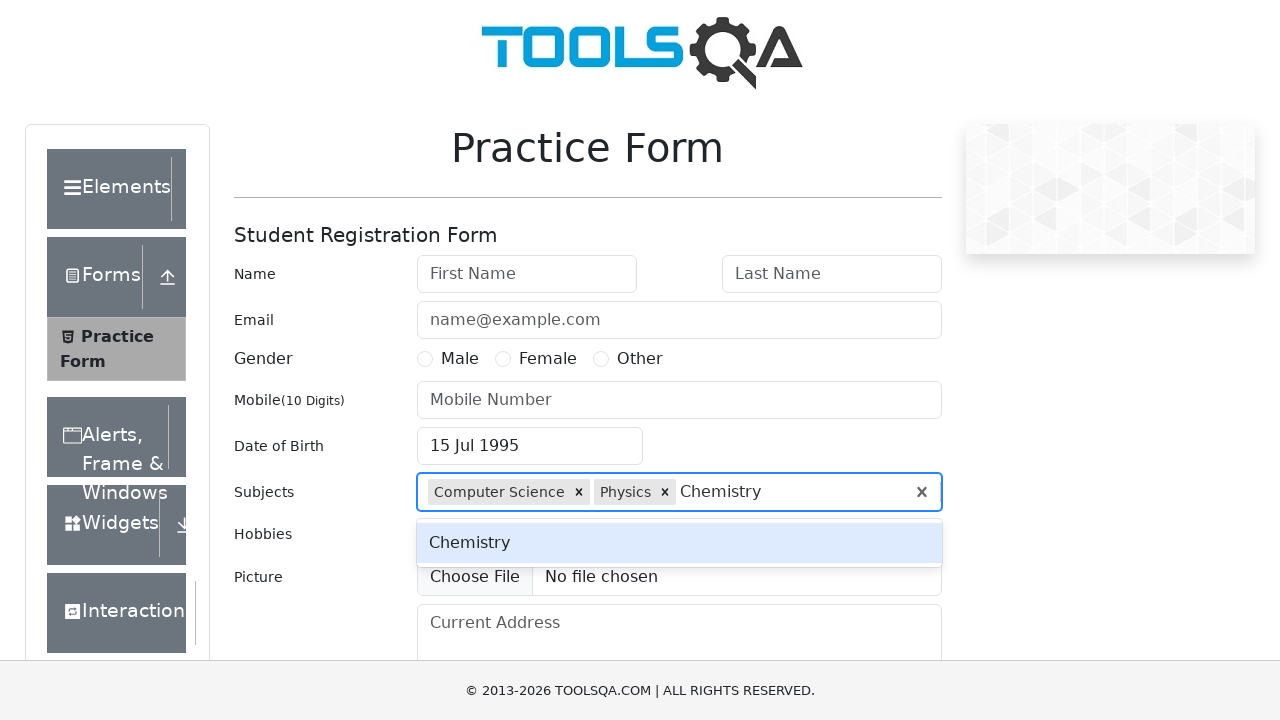

Waited 300ms for autocomplete dropdown to appear for 'Chemistry'
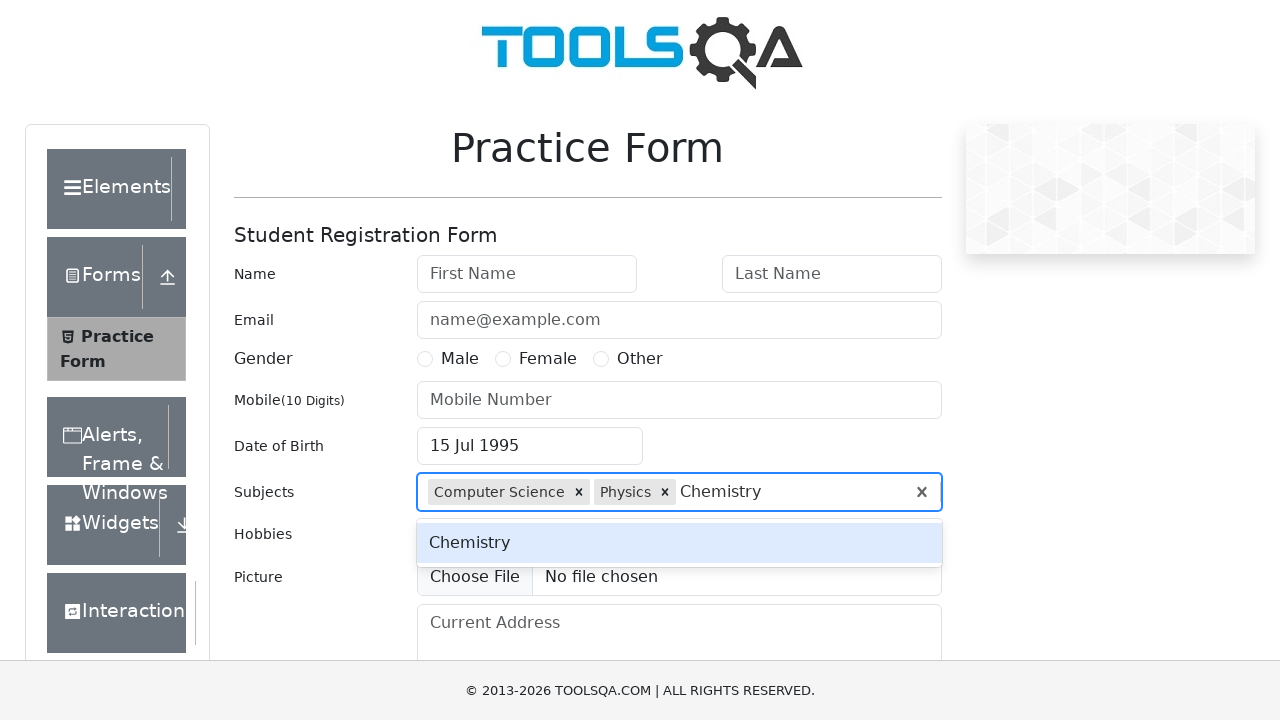

Pressed Enter to select 'Chemistry' from autocomplete
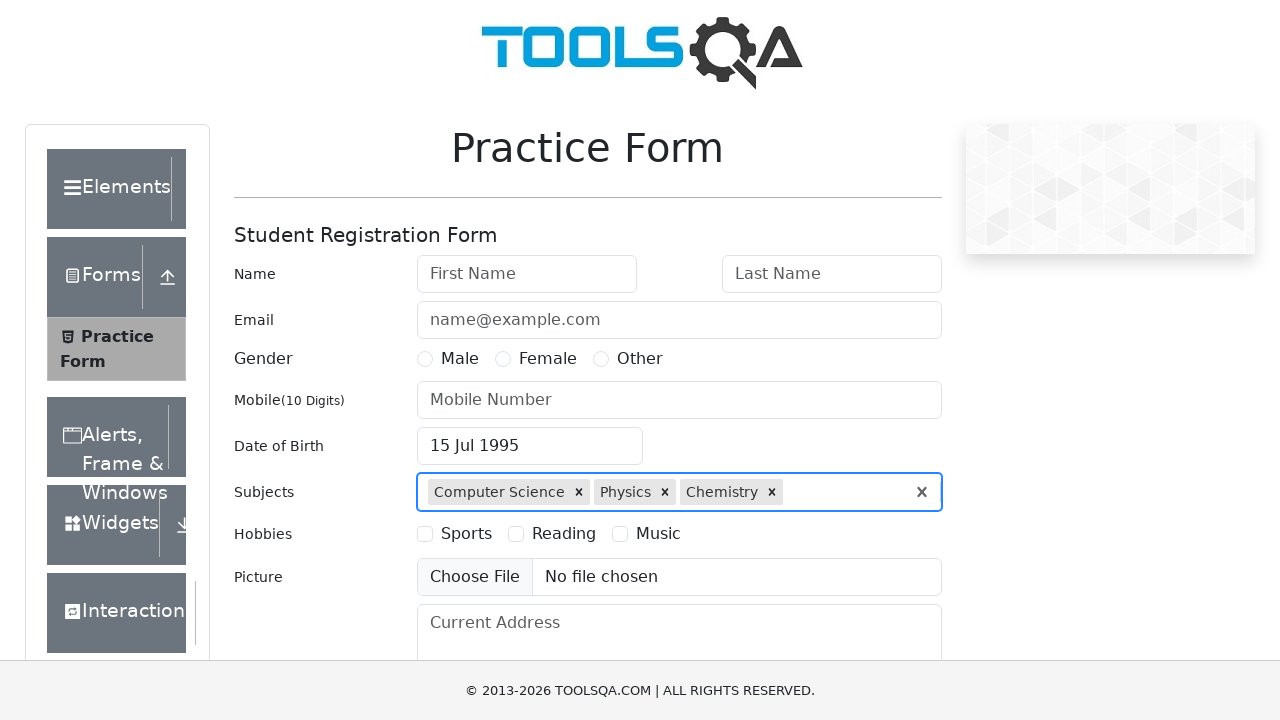

Waited 500ms after selecting 'Chemistry'
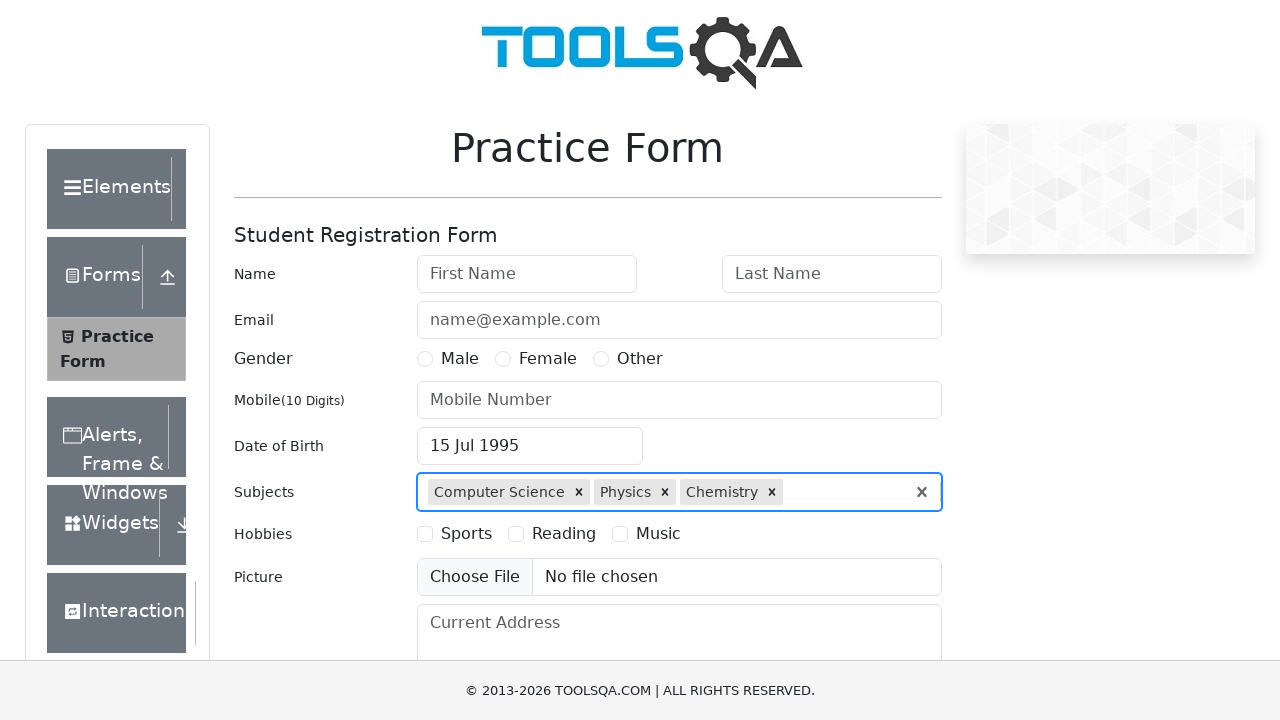

Clicked Sports hobby checkbox at (466, 534) on label[for="hobbies-checkbox-1"]
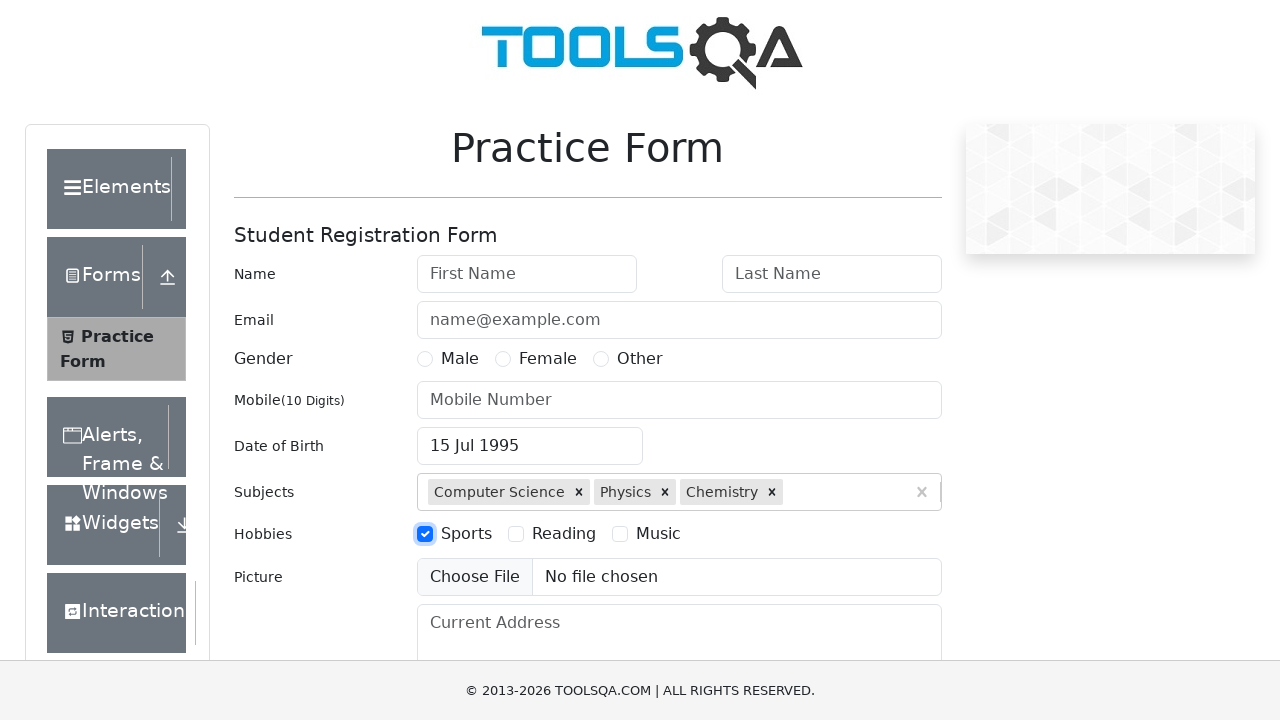

Waited 300ms after selecting Sports hobby
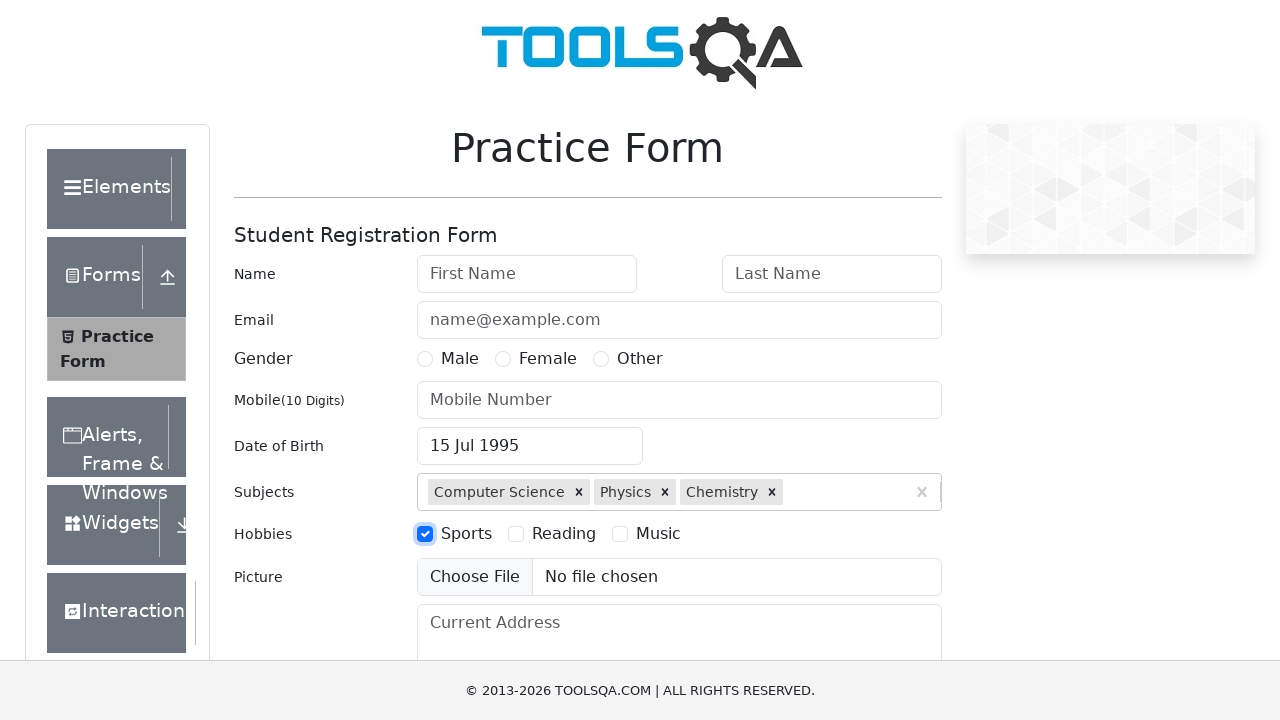

Clicked Reading hobby checkbox at (564, 534) on label[for="hobbies-checkbox-2"]
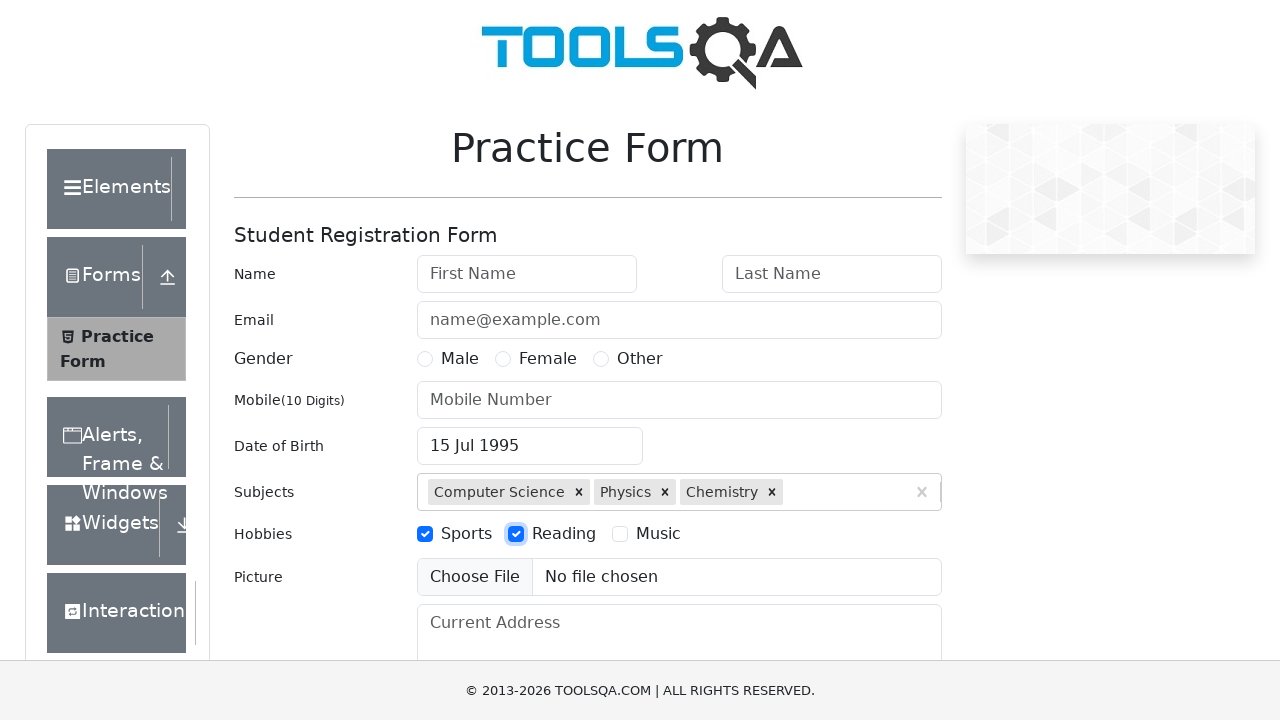

Waited 300ms after selecting Reading hobby
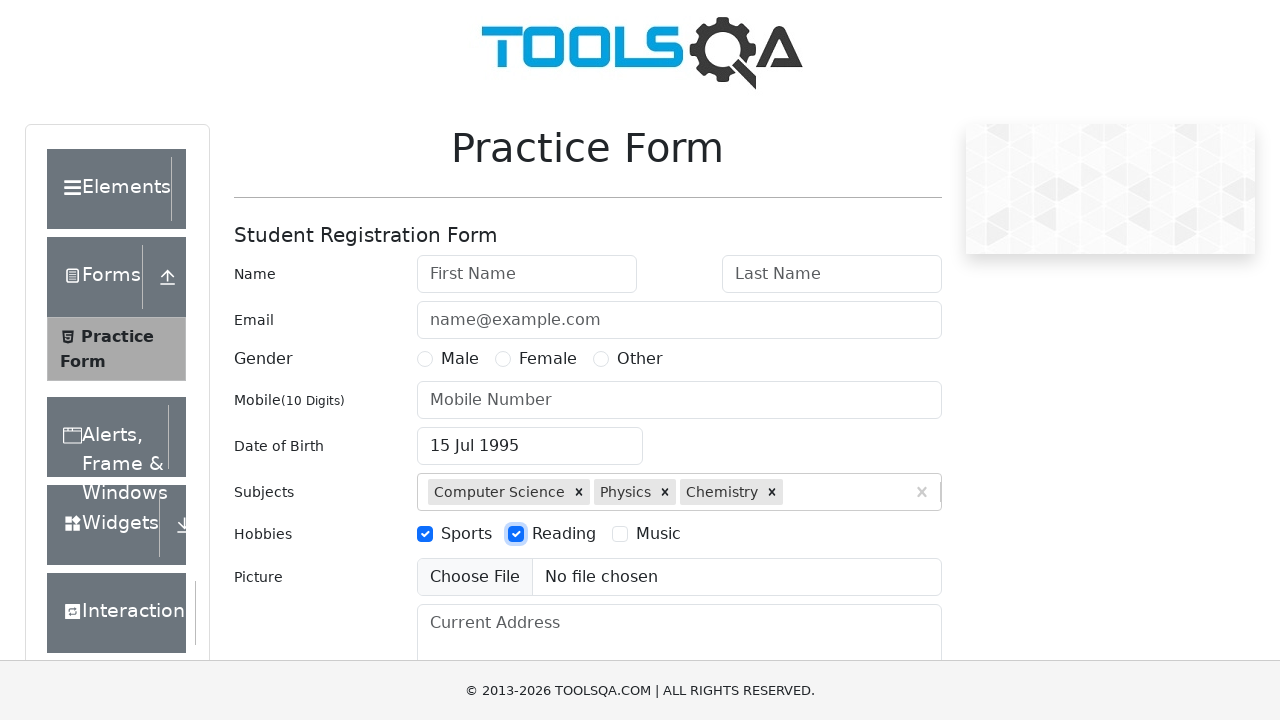

Verified that subjects multi-value elements are displayed
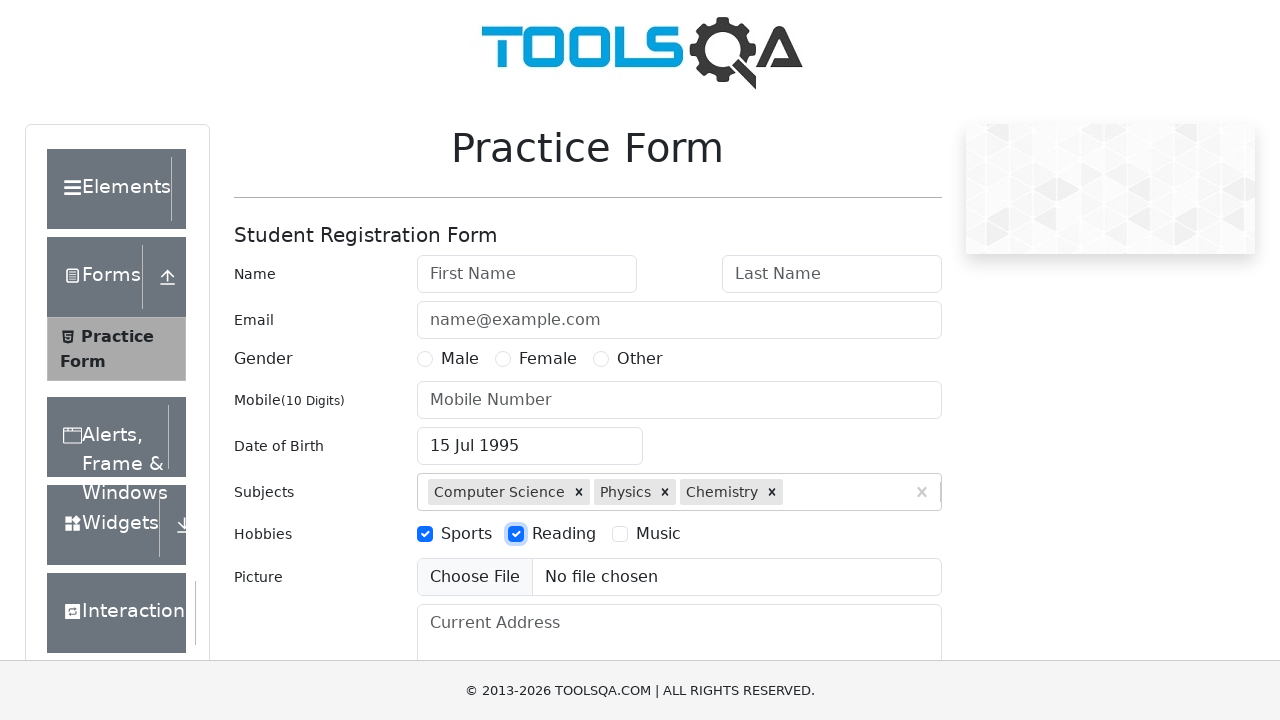

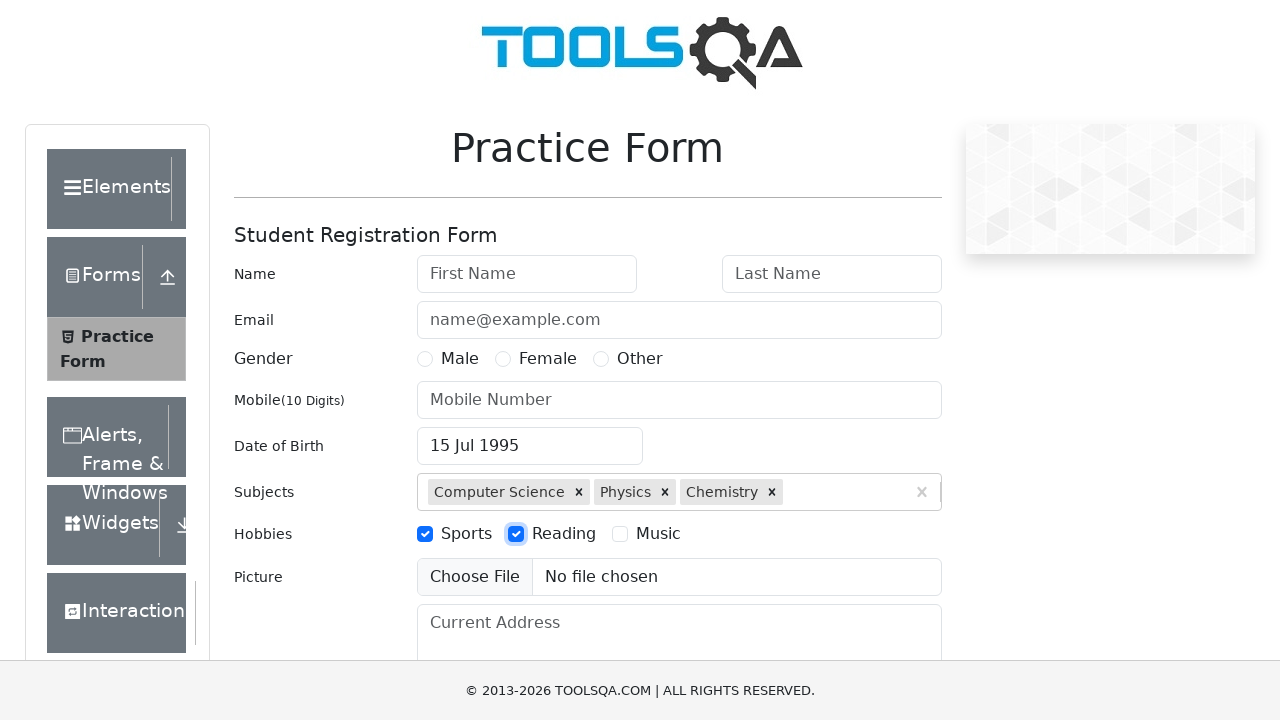